Clicks on the Cameras section and verifies navigation to the Photo/Video catalog page

Starting URL: https://intershop5.skillbox.ru/

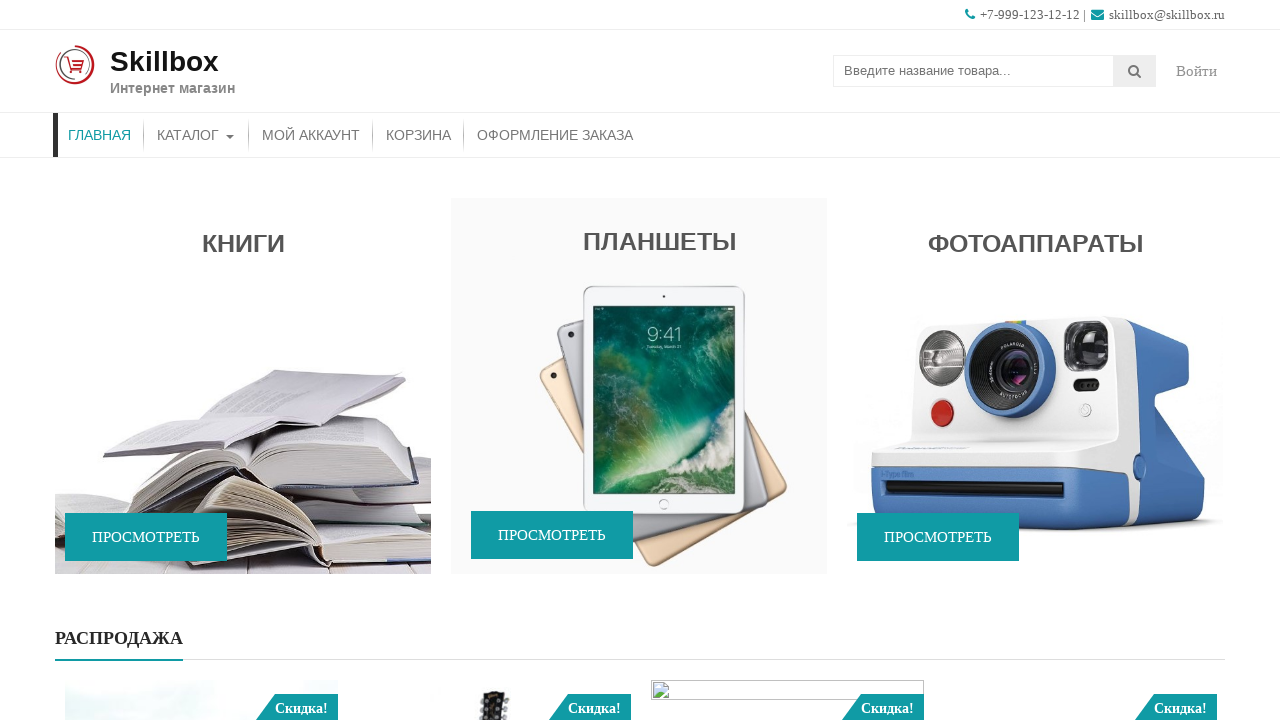

Waited for Cameras section to be visible
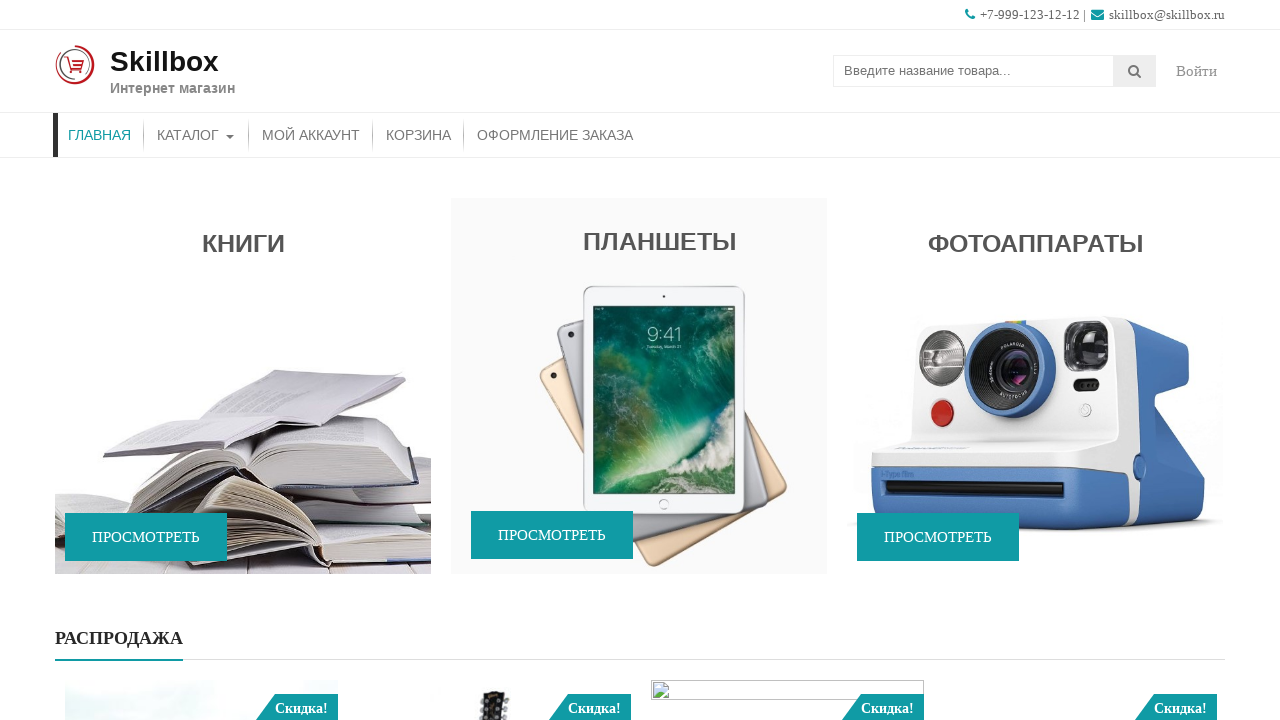

Retrieved text from Cameras section
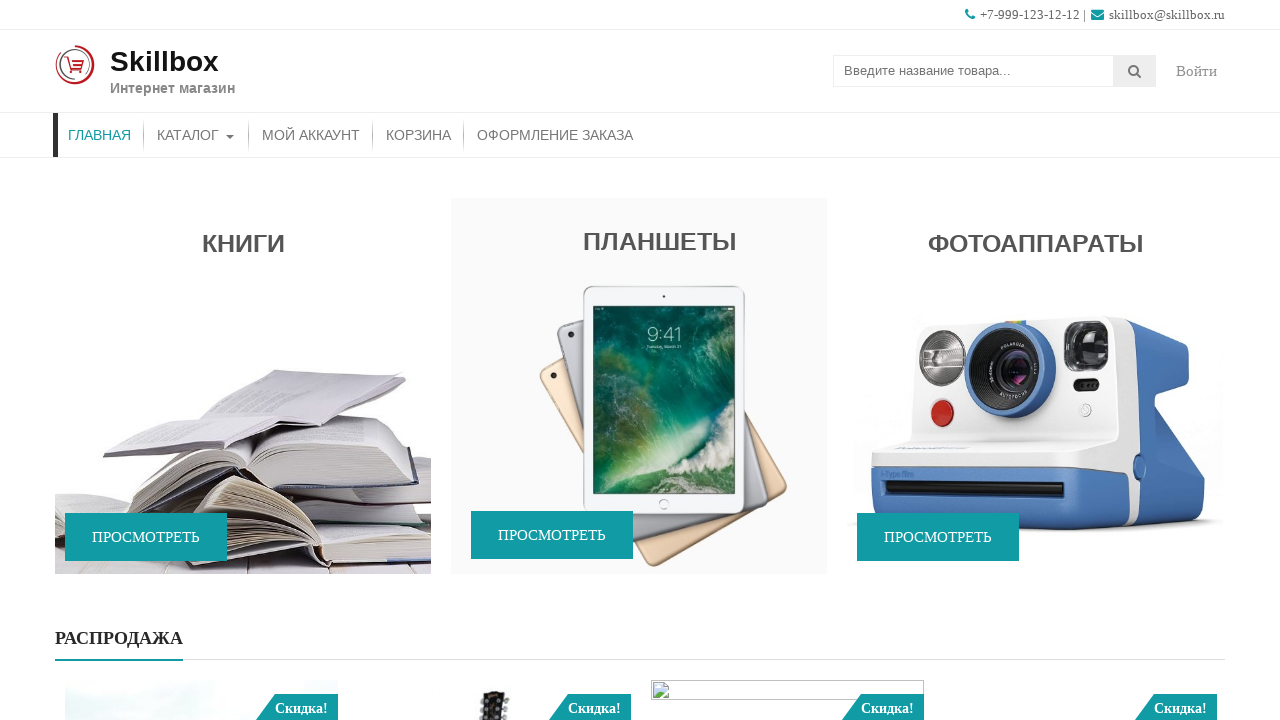

Clicked on Cameras section at (1035, 238) on xpath=//h4[text()='Фотоаппараты']
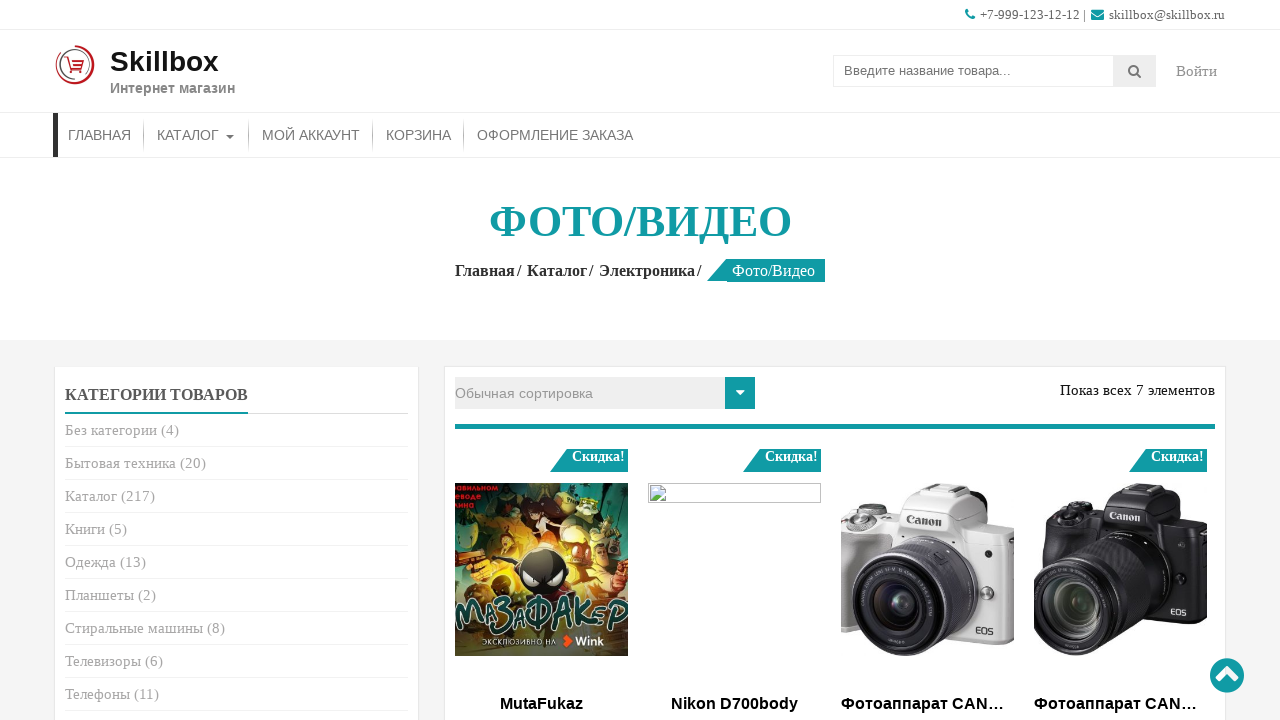

Retrieved title from Photo/Video catalog page
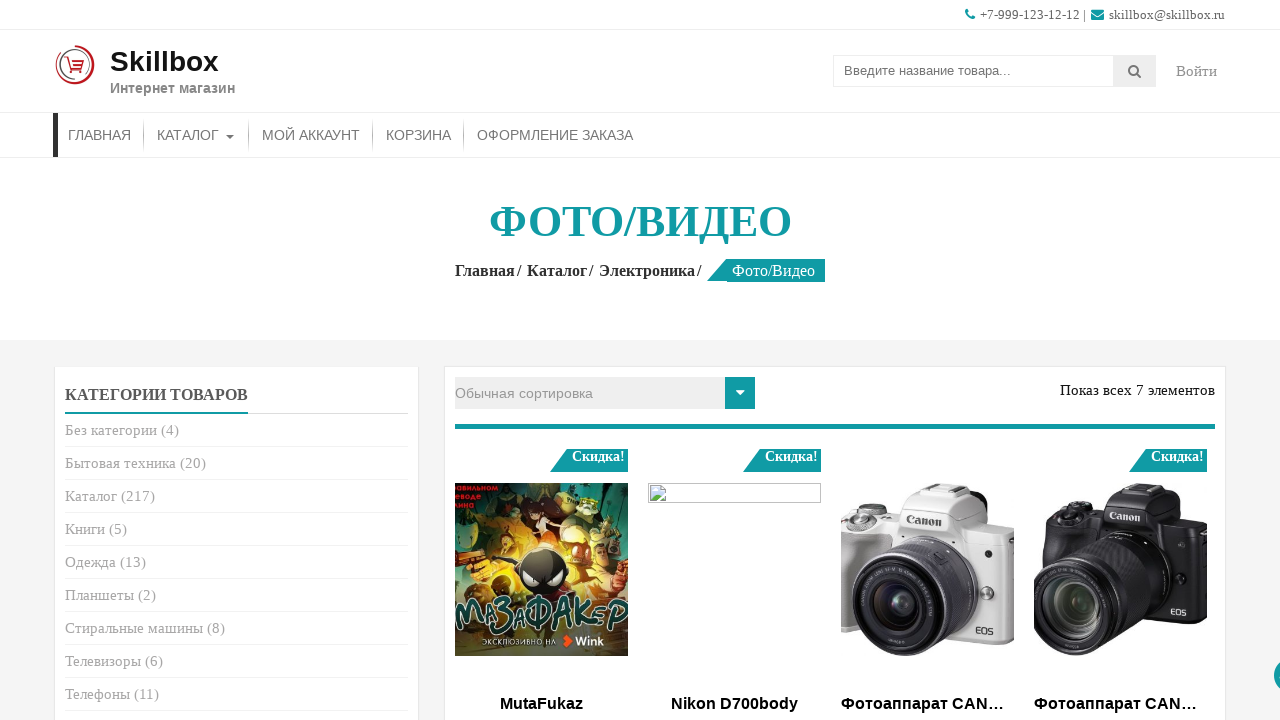

Verified catalog page title matches 'Фото/видео'
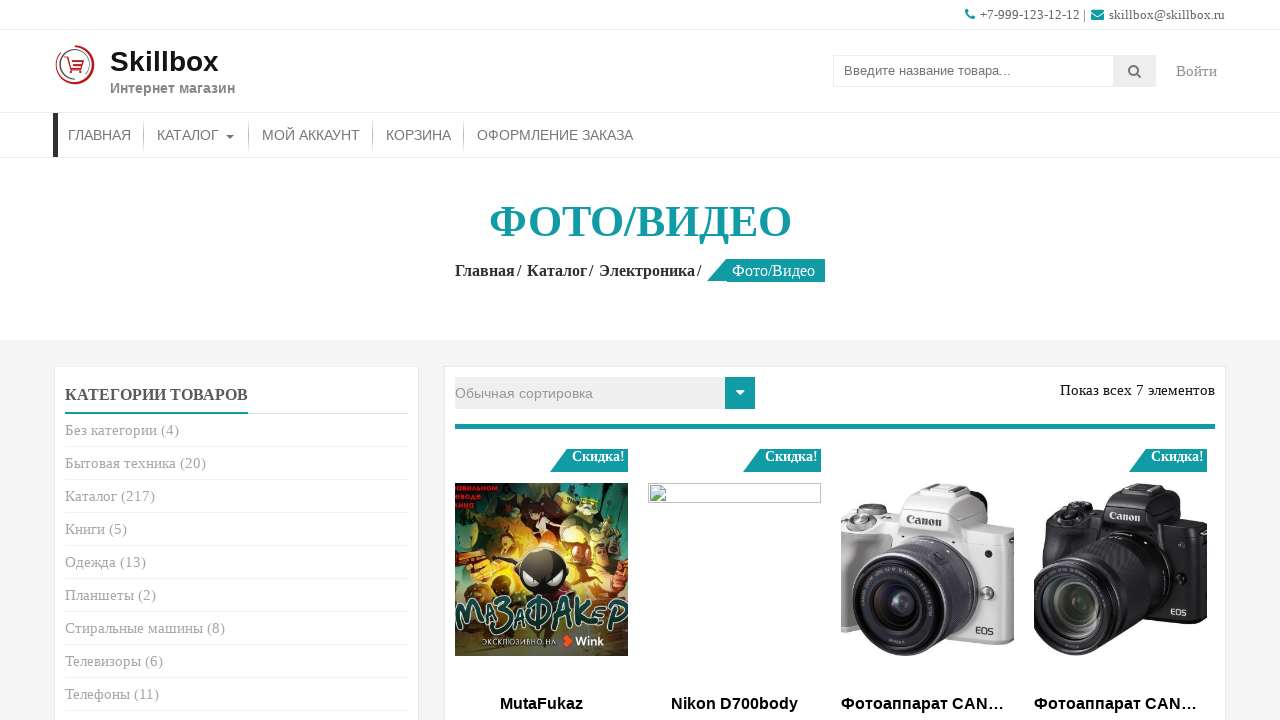

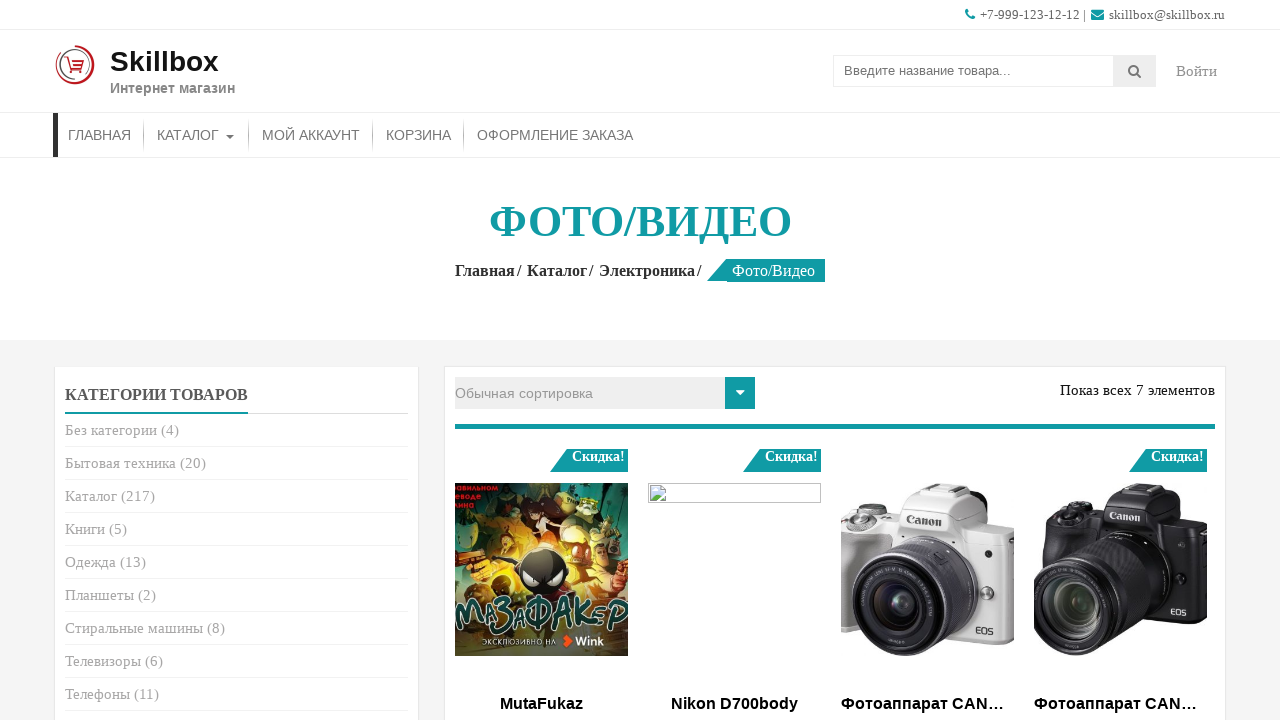